Tests handling JavaScript alert by clicking a button that triggers an alert and accepting it

Starting URL: https://demo.automationtesting.in/Alerts.html

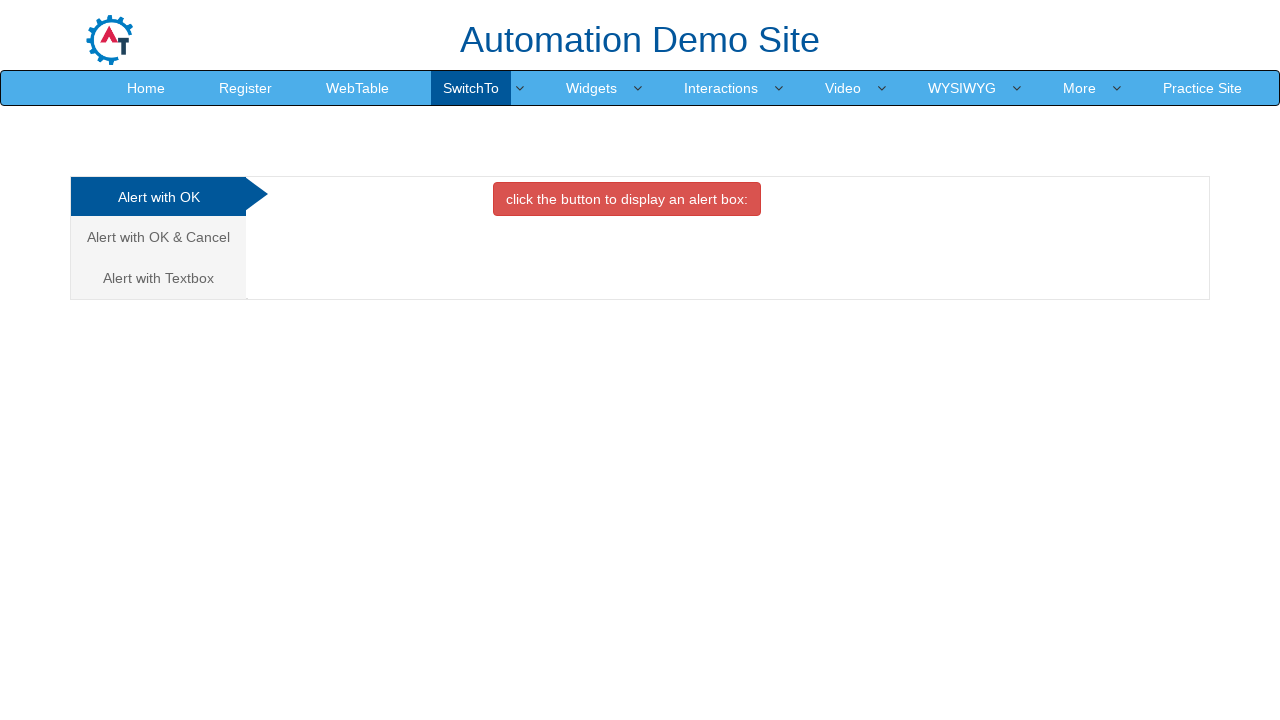

Clicked button to trigger JavaScript alert at (627, 199) on xpath=//button[@onclick='alertbox()']
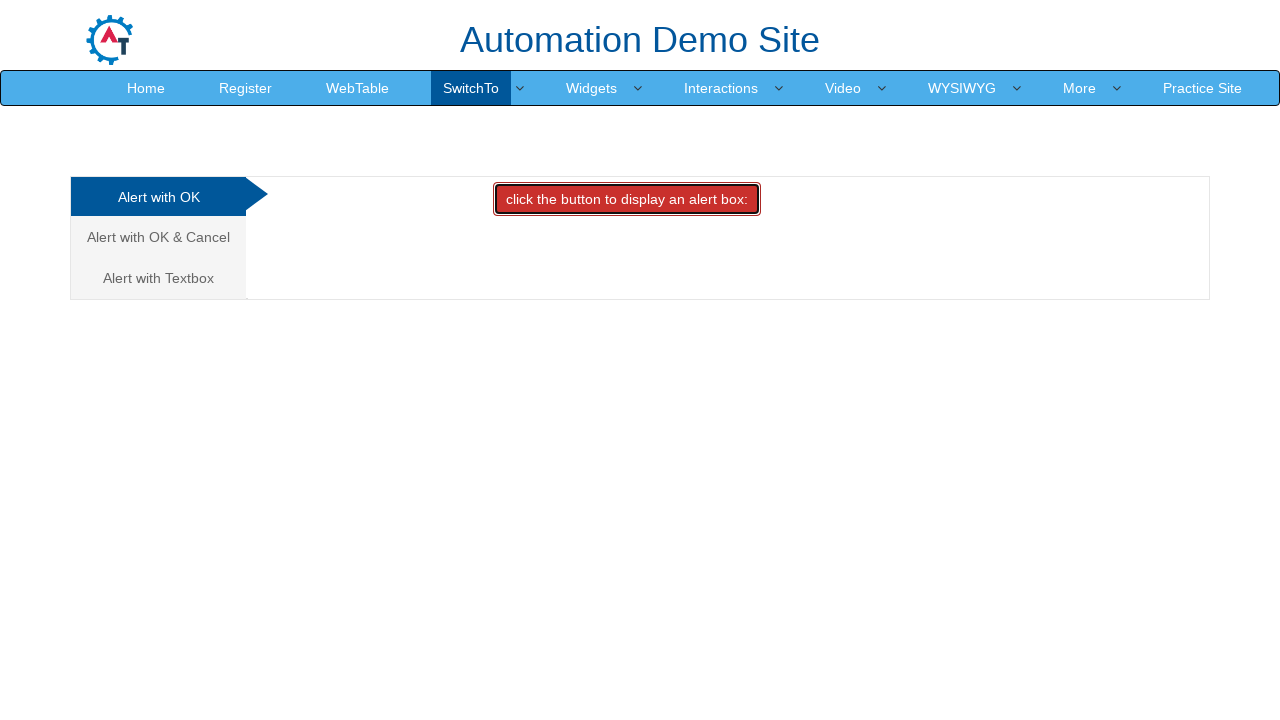

Alert dialog accepted
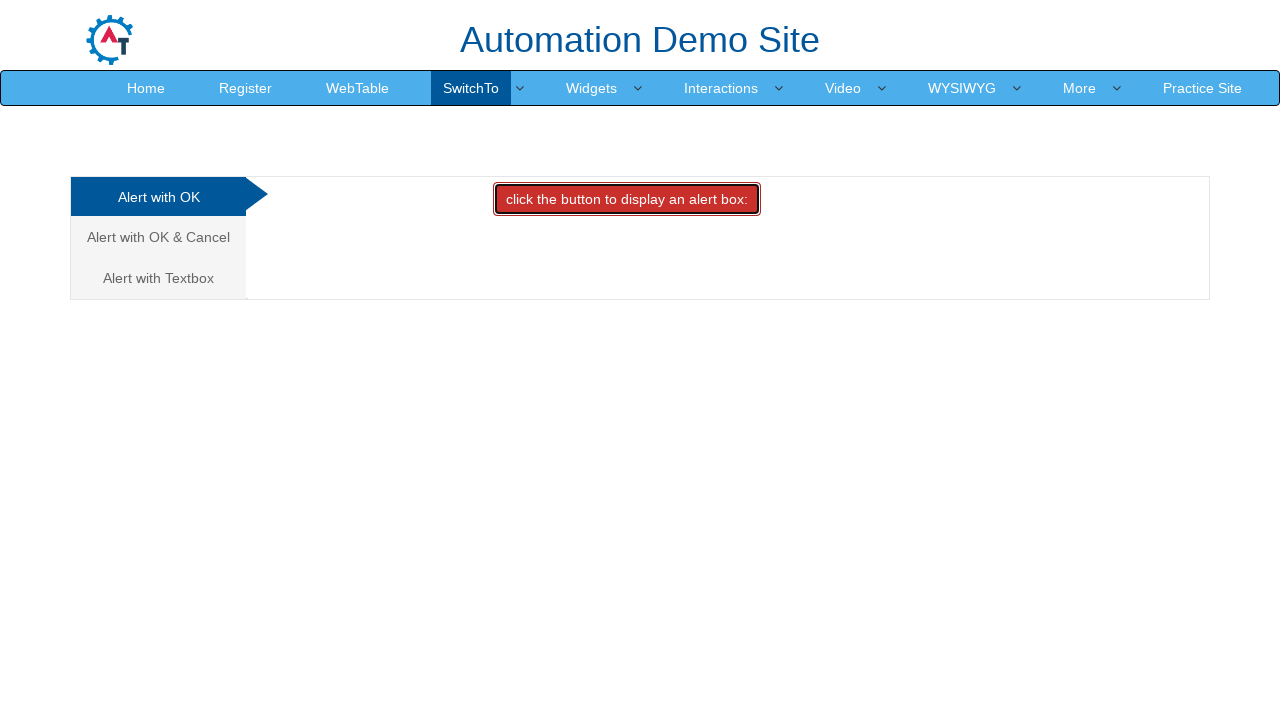

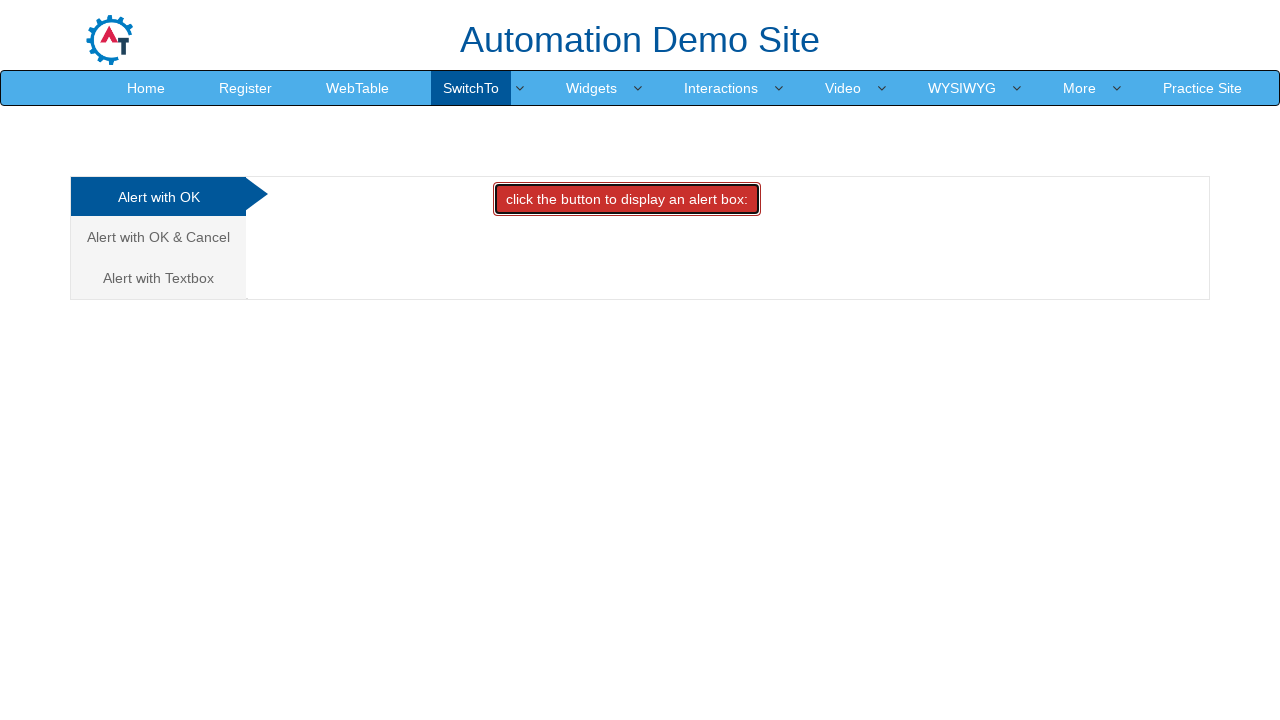